Tests filtering to display only active (uncompleted) items

Starting URL: https://demo.playwright.dev/todomvc

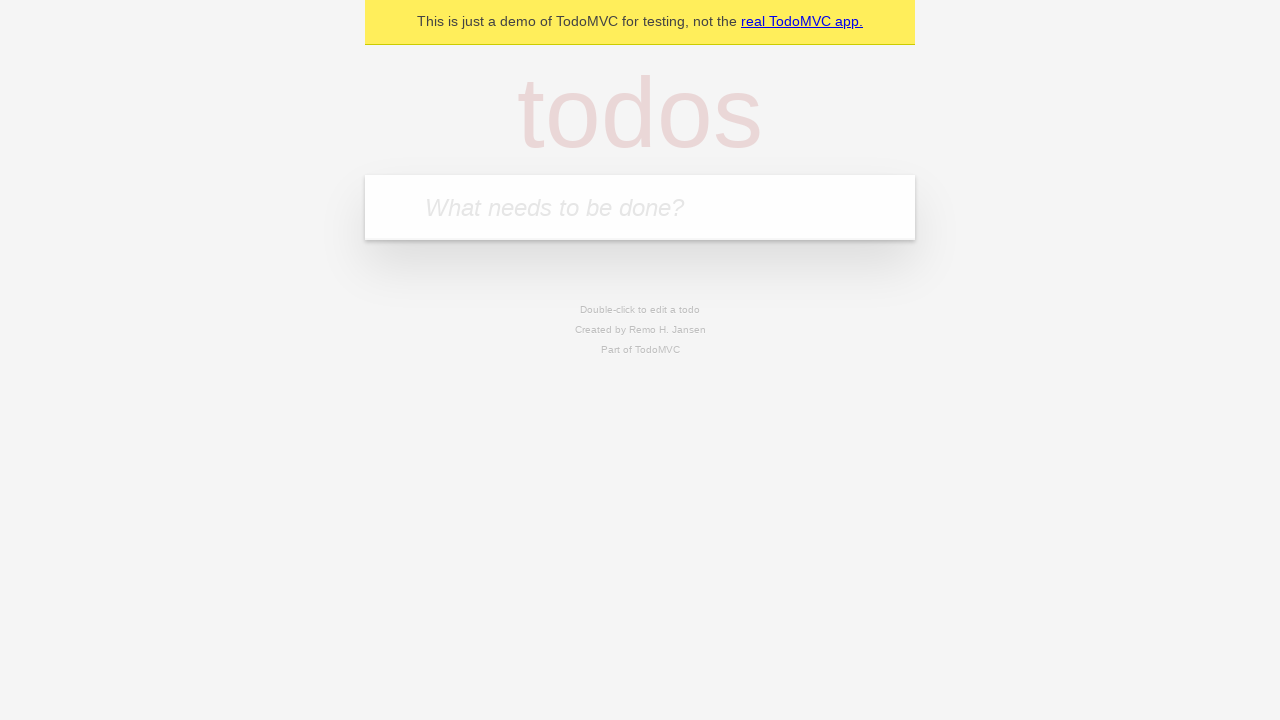

Filled todo input with 'buy some cheese' on internal:attr=[placeholder="What needs to be done?"i]
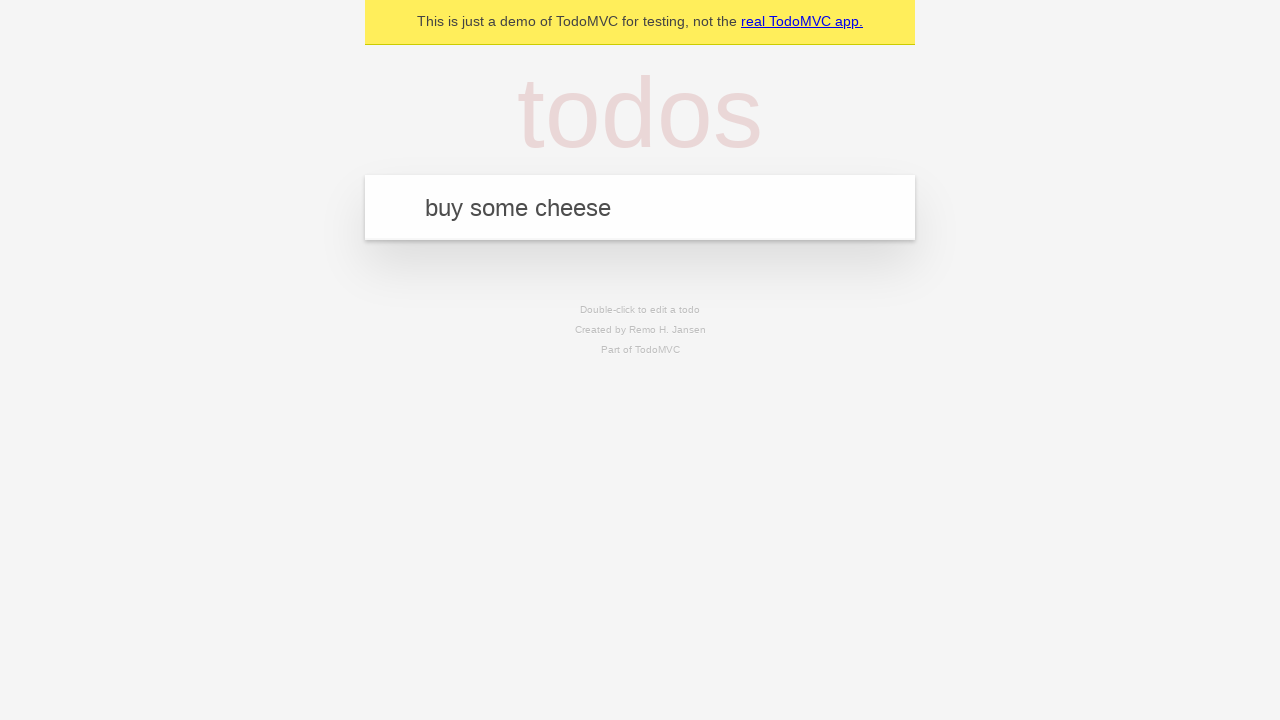

Pressed Enter to add first todo item on internal:attr=[placeholder="What needs to be done?"i]
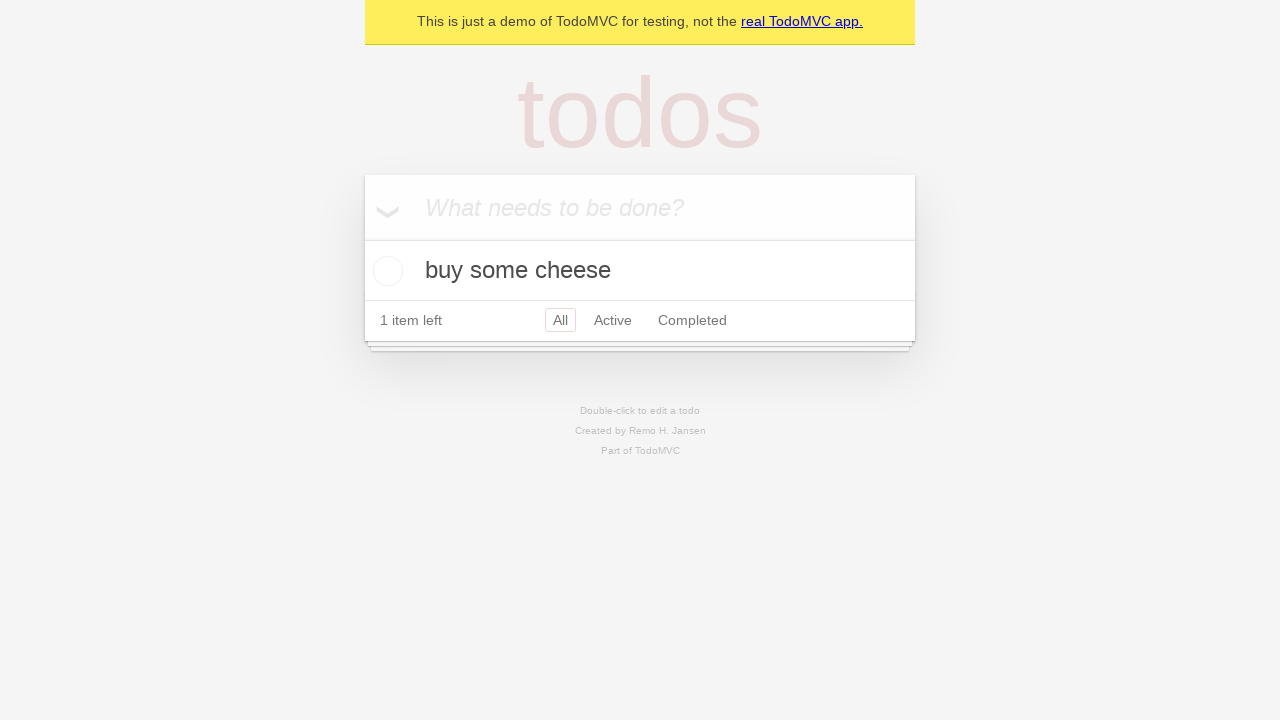

Filled todo input with 'feed the cat' on internal:attr=[placeholder="What needs to be done?"i]
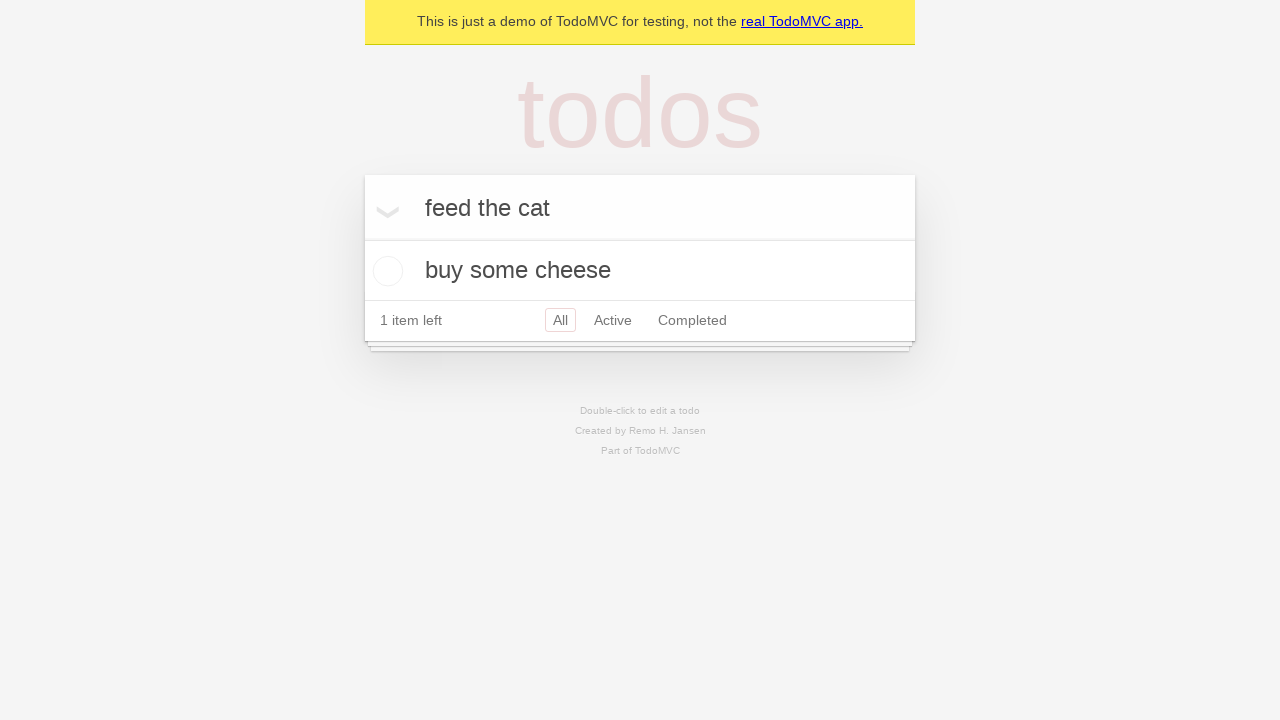

Pressed Enter to add second todo item on internal:attr=[placeholder="What needs to be done?"i]
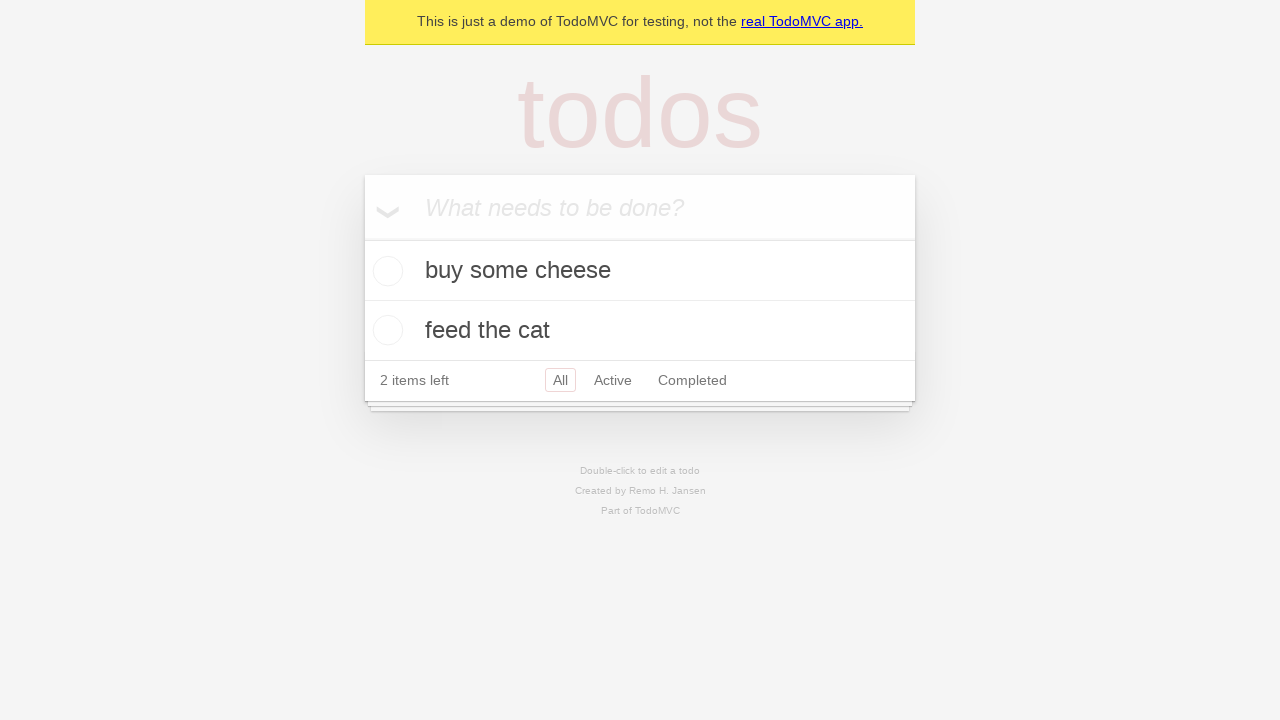

Filled todo input with 'book a doctors appointment' on internal:attr=[placeholder="What needs to be done?"i]
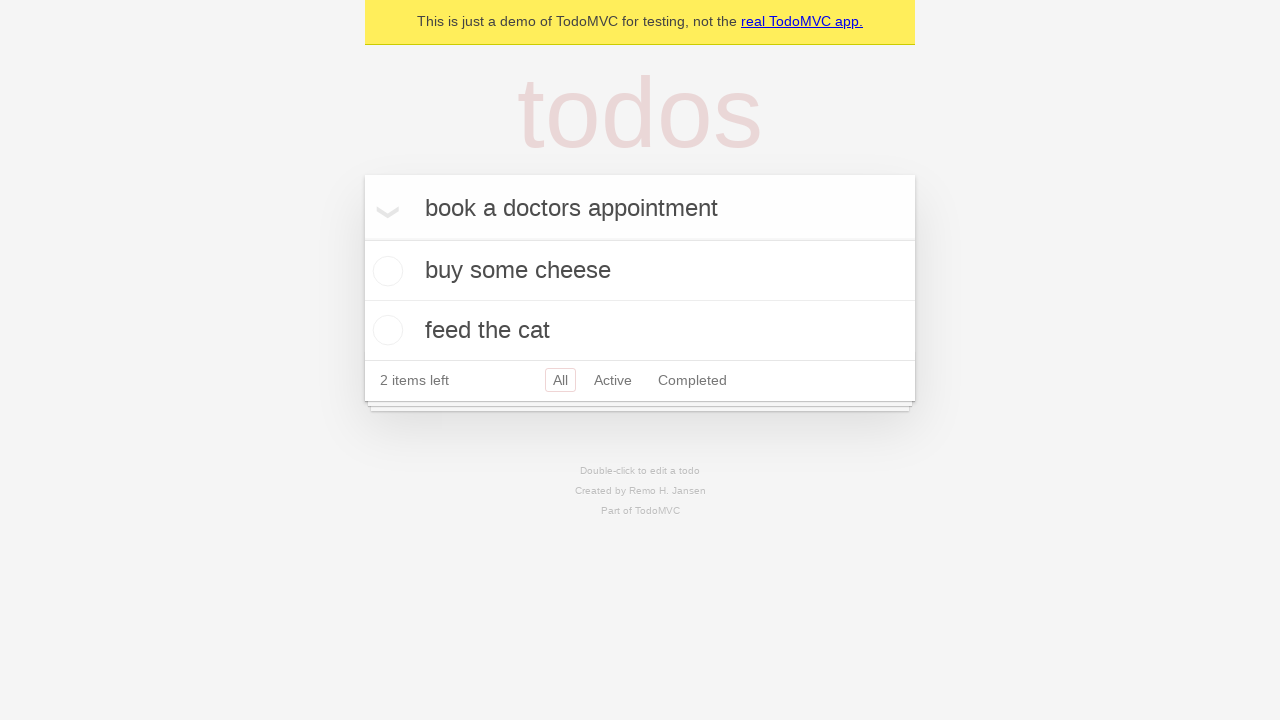

Pressed Enter to add third todo item on internal:attr=[placeholder="What needs to be done?"i]
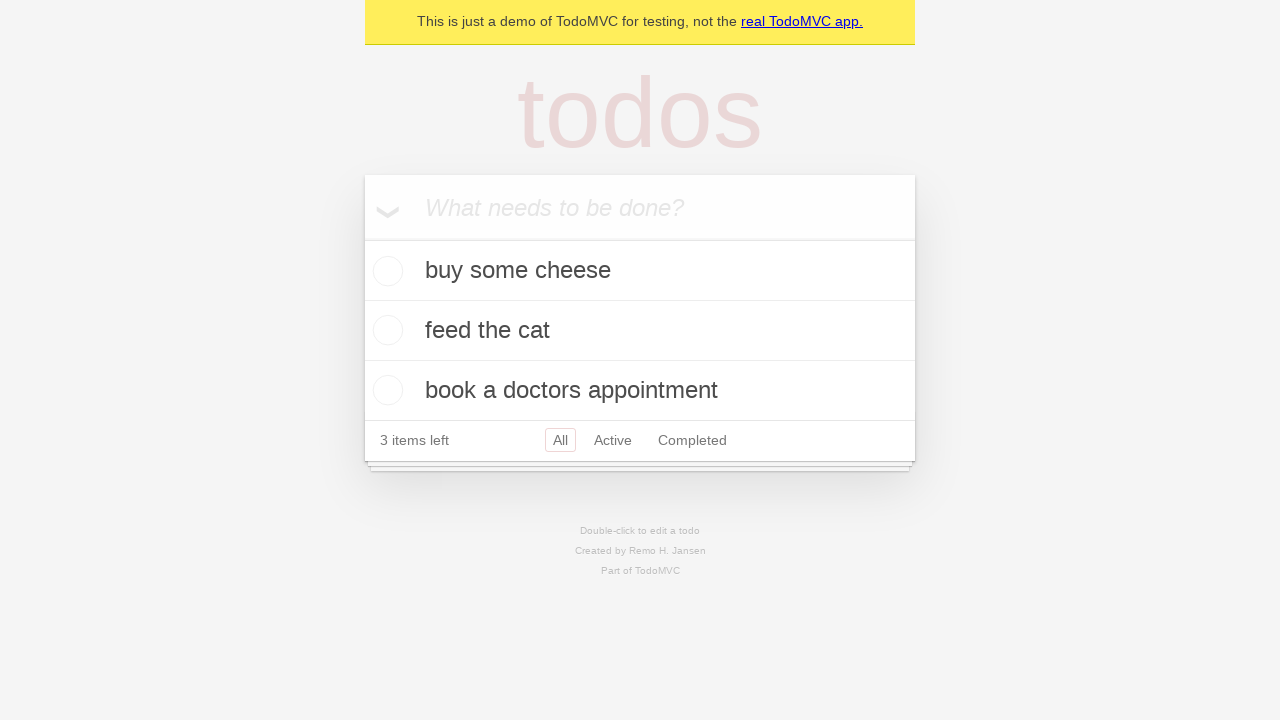

Waited for all 3 todo items to be rendered
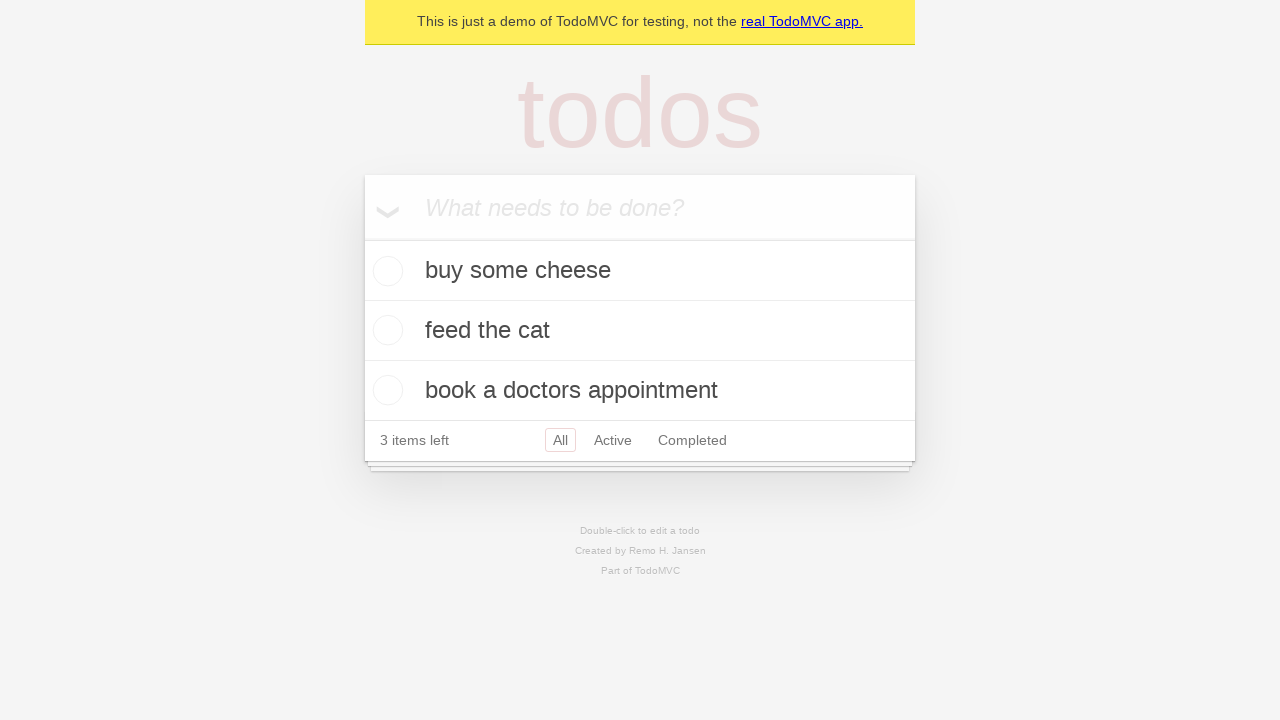

Checked second todo item as completed at (385, 330) on internal:testid=[data-testid="todo-item"s] >> nth=1 >> internal:role=checkbox
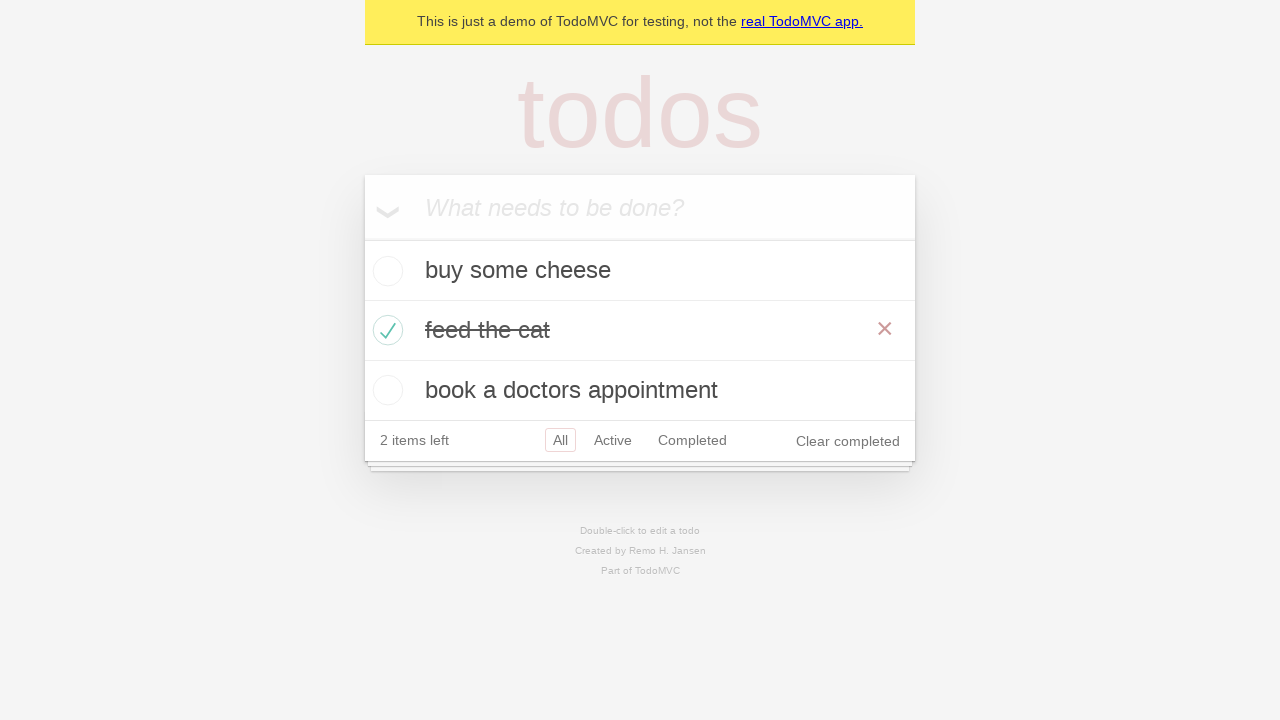

Clicked Active filter to display only uncompleted items at (613, 440) on internal:role=link[name="Active"i]
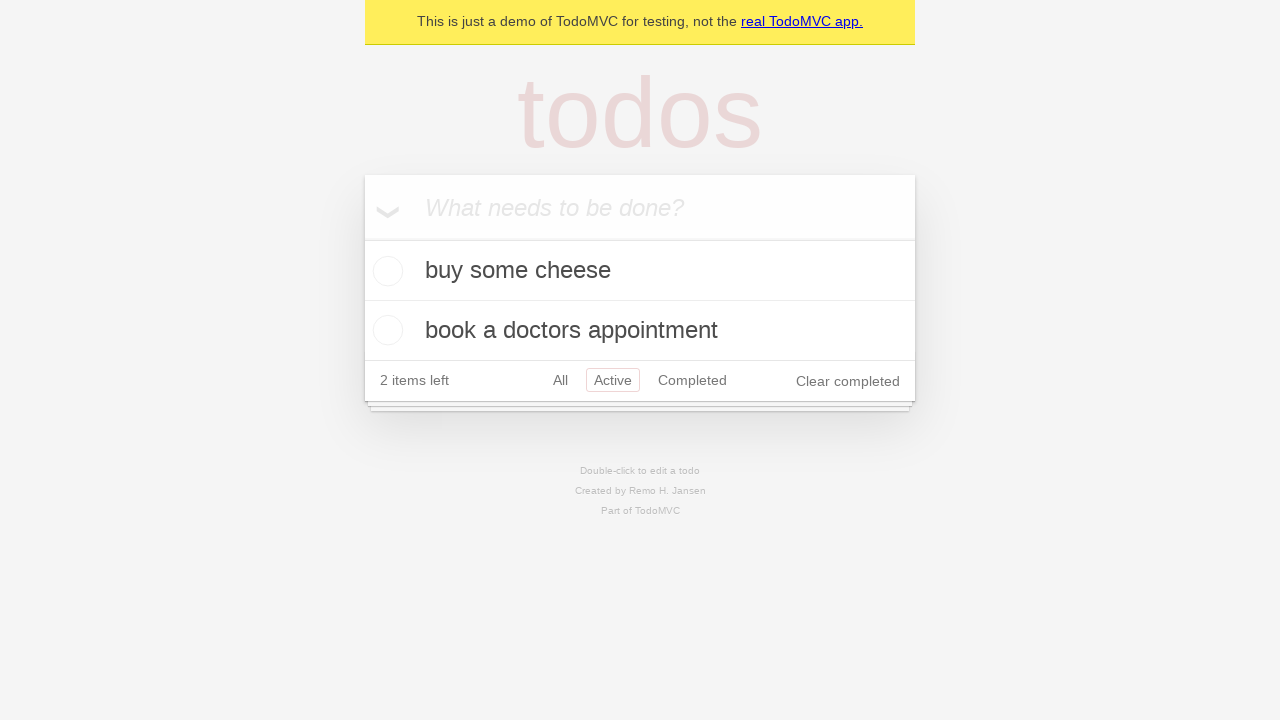

Waited for filtered view showing 2 active items
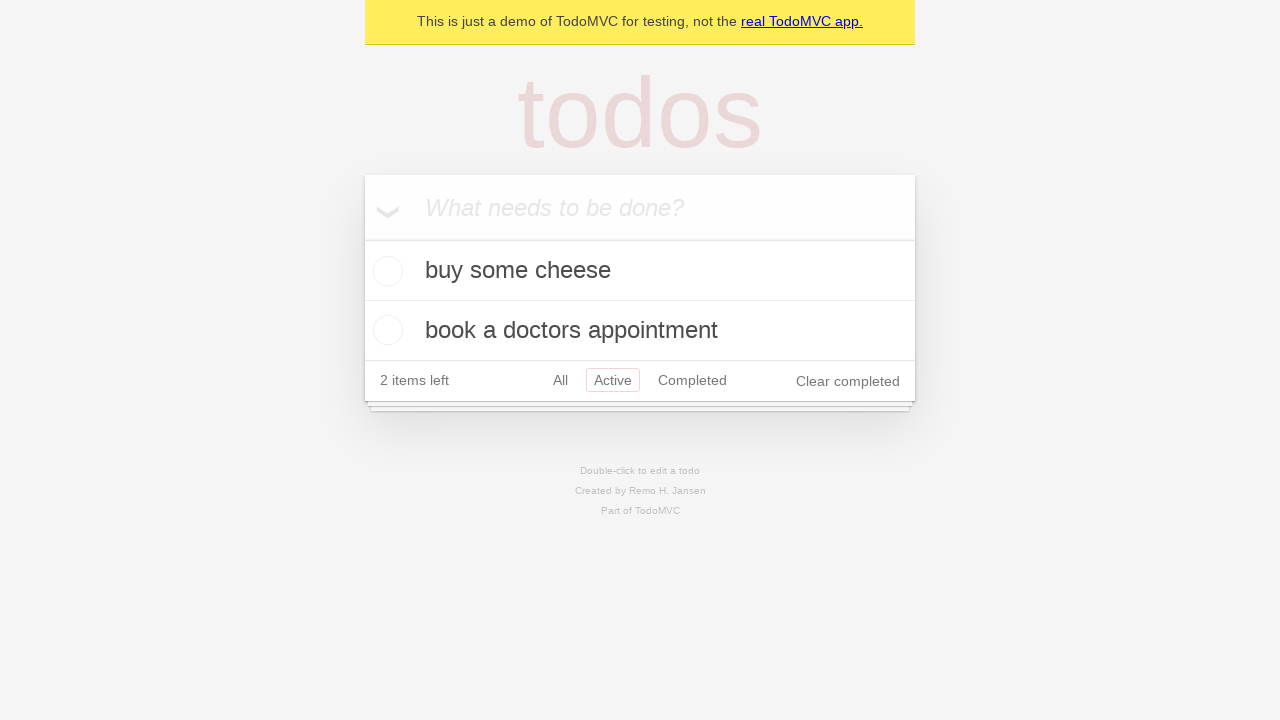

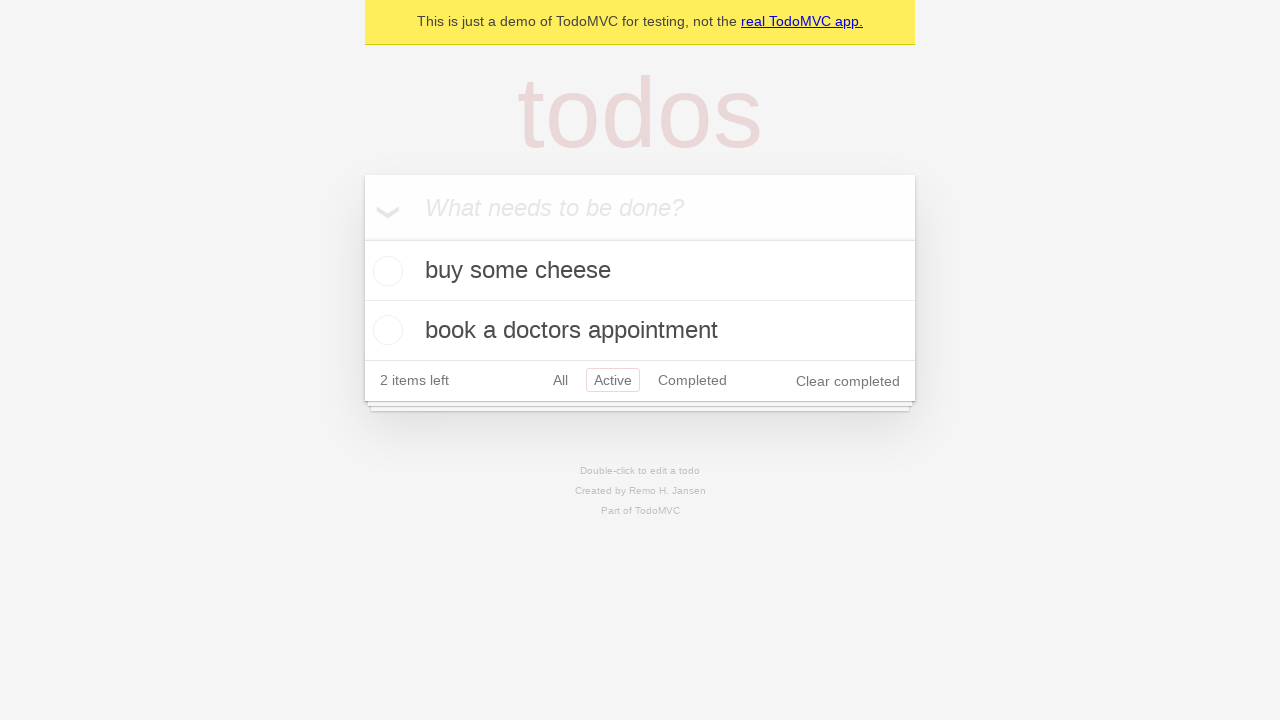